Tests click-and-hold drag selection on a jQuery UI selectable grid by dragging from the first item to the fourth item to select multiple items at once.

Starting URL: http://jqueryui.com/resources/demos/selectable/display-grid.html

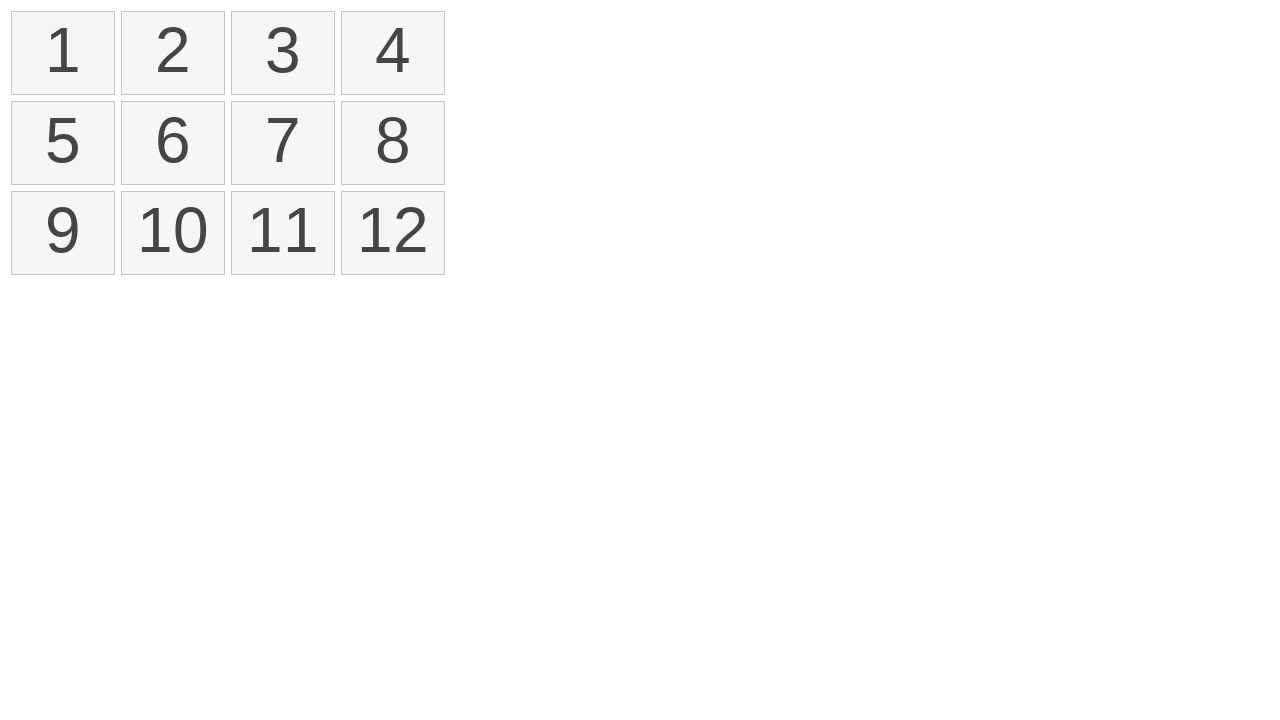

Waited for selectable grid to load
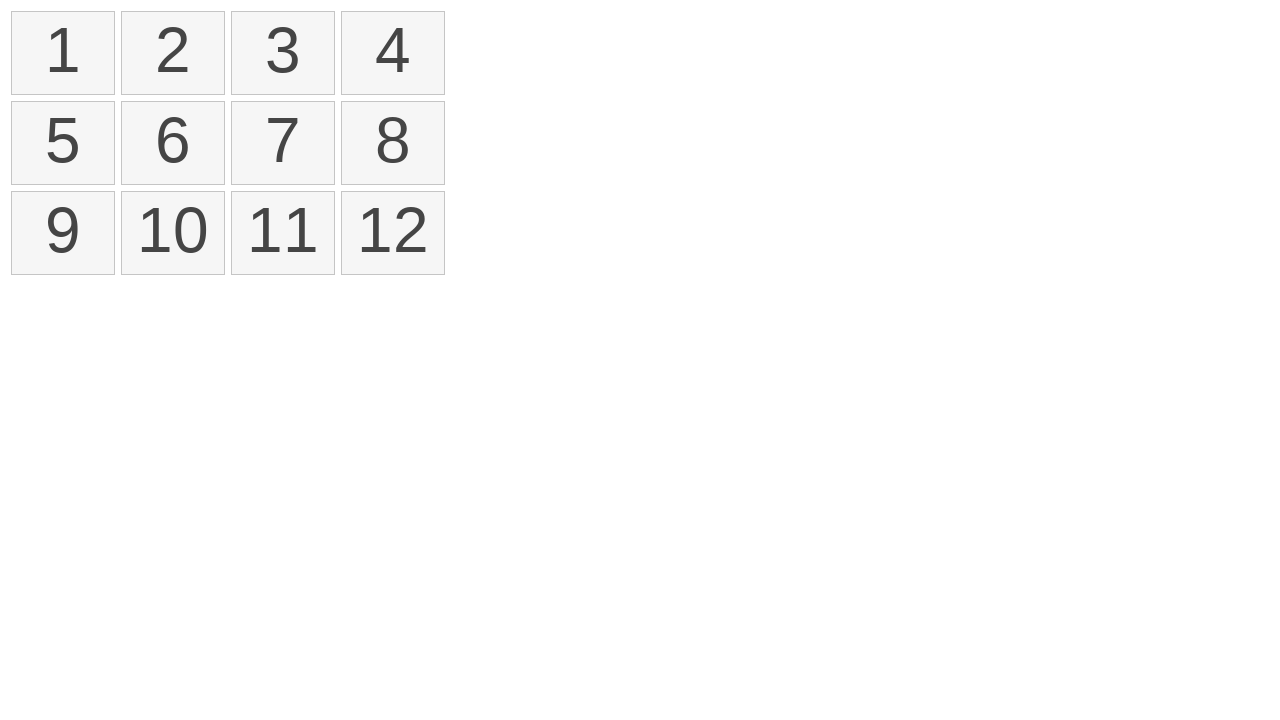

Located all selectable list items
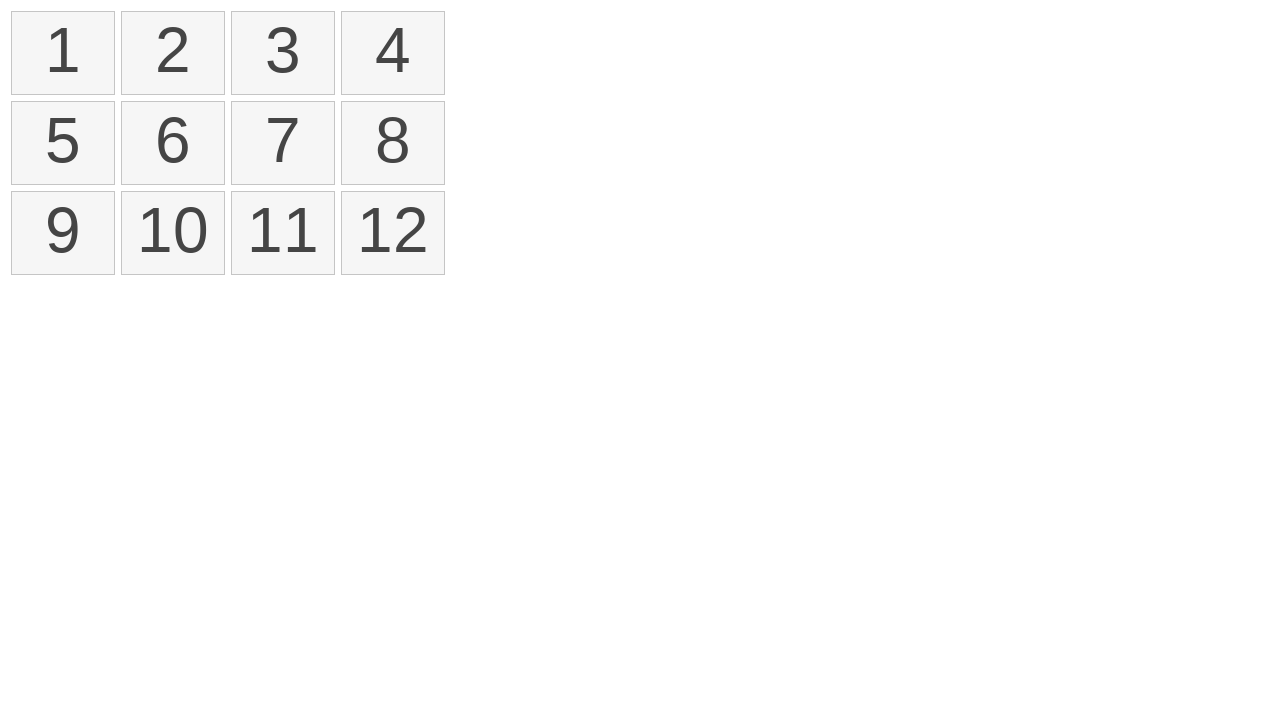

Retrieved bounding box for first item
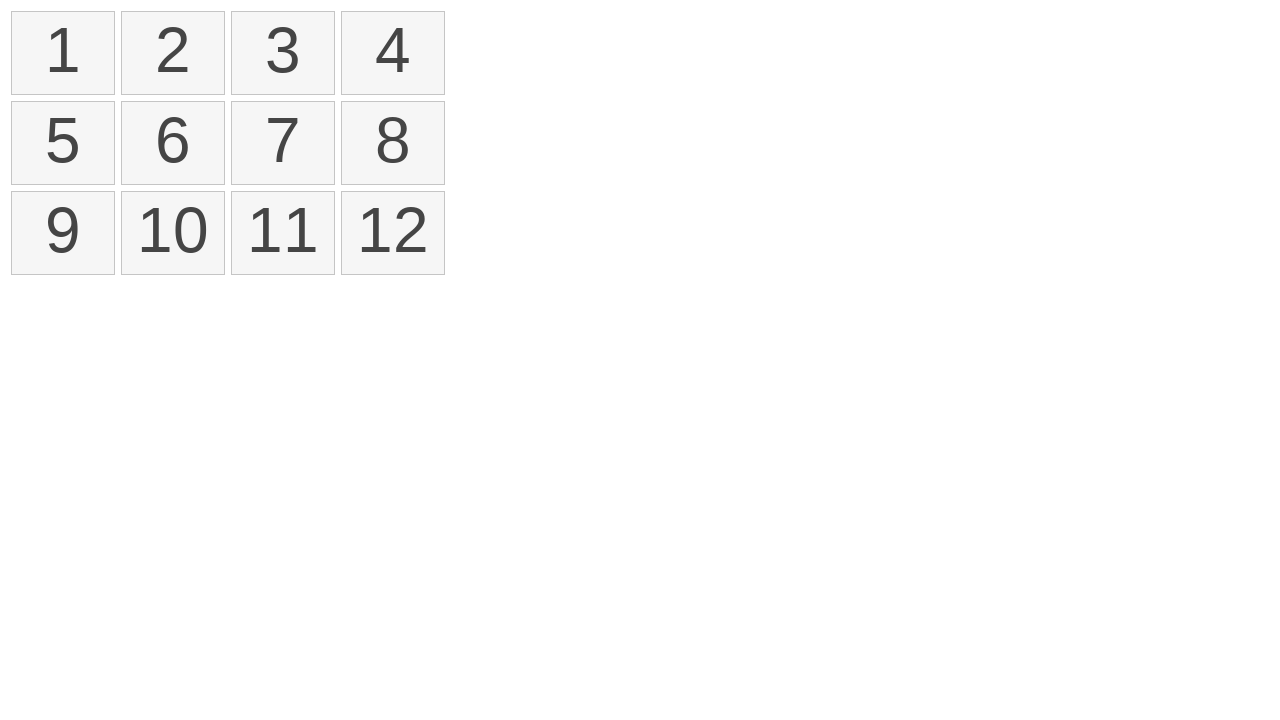

Retrieved bounding box for fourth item
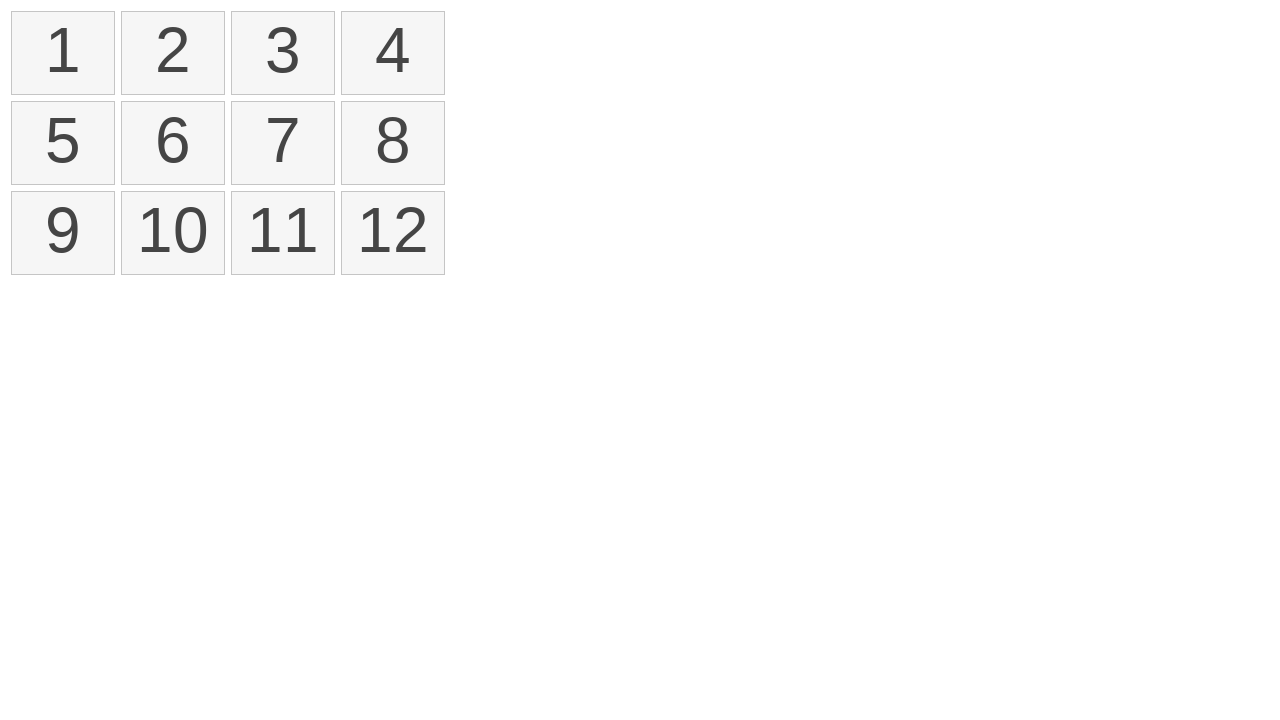

Moved mouse to center of first item at (63, 53)
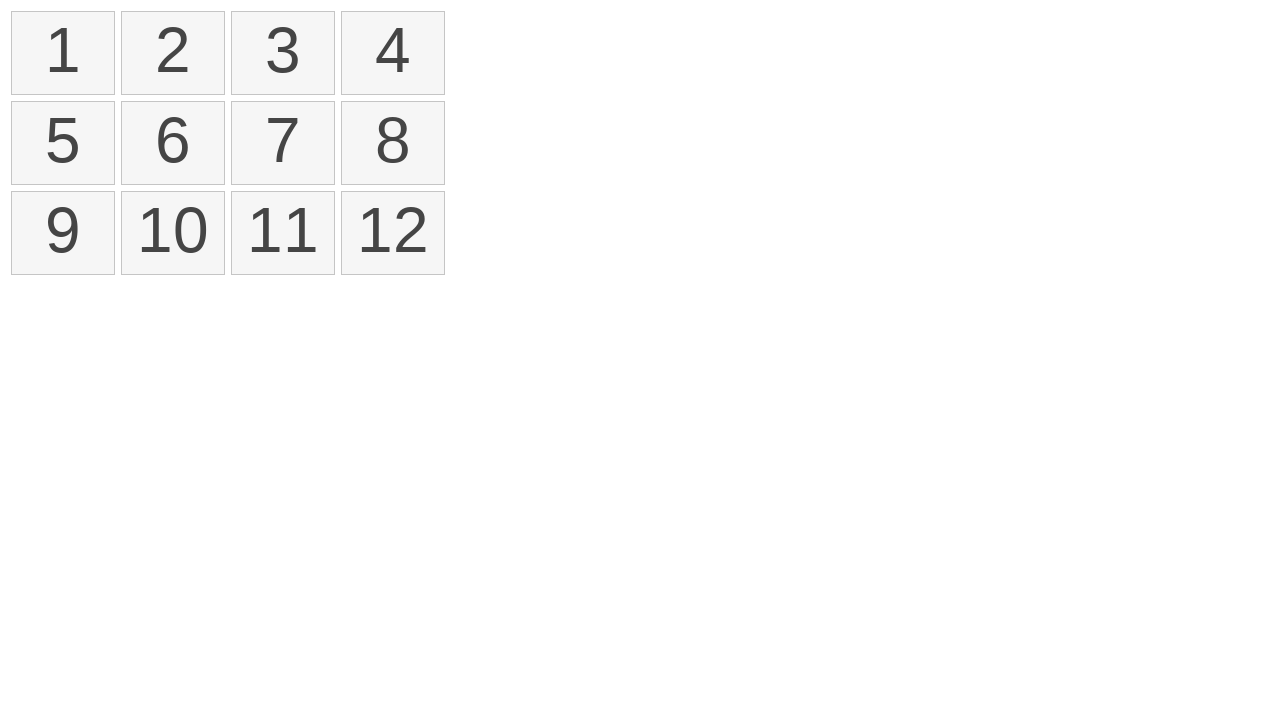

Pressed down mouse button to start drag at (63, 53)
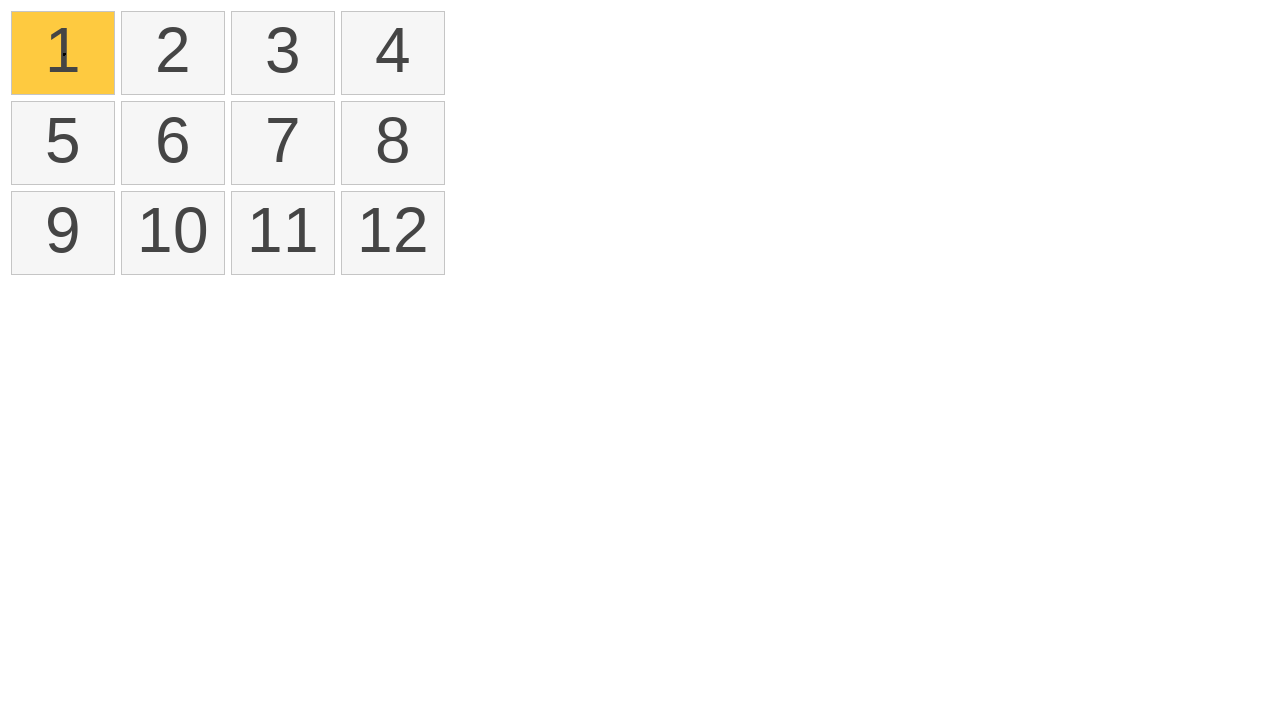

Dragged mouse to center of fourth item at (393, 53)
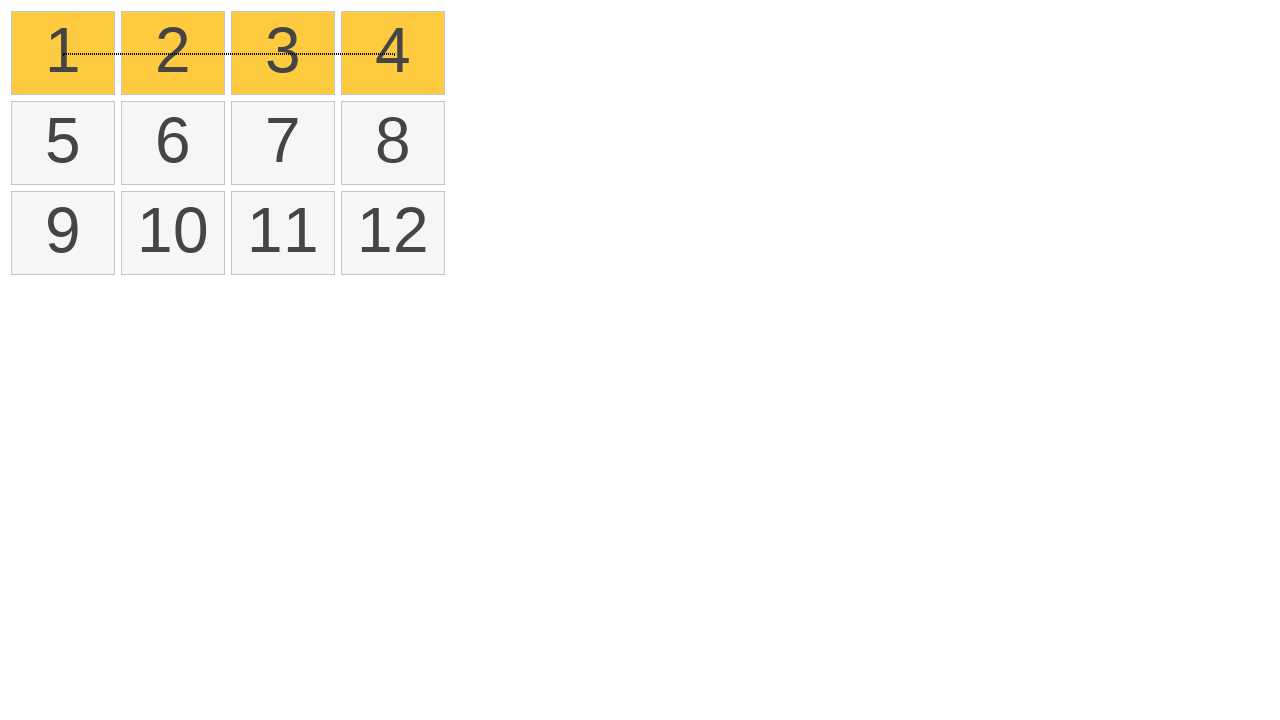

Released mouse button to complete drag selection at (393, 53)
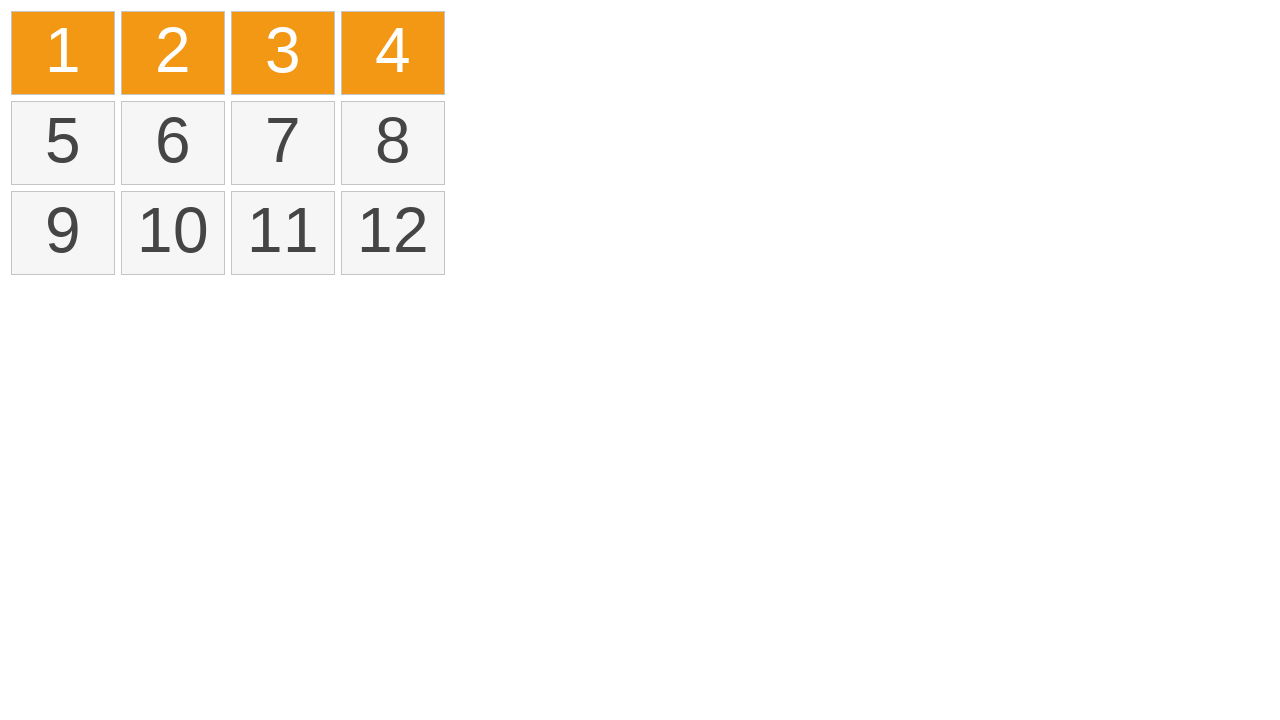

Selection applied - multiple items marked as selected
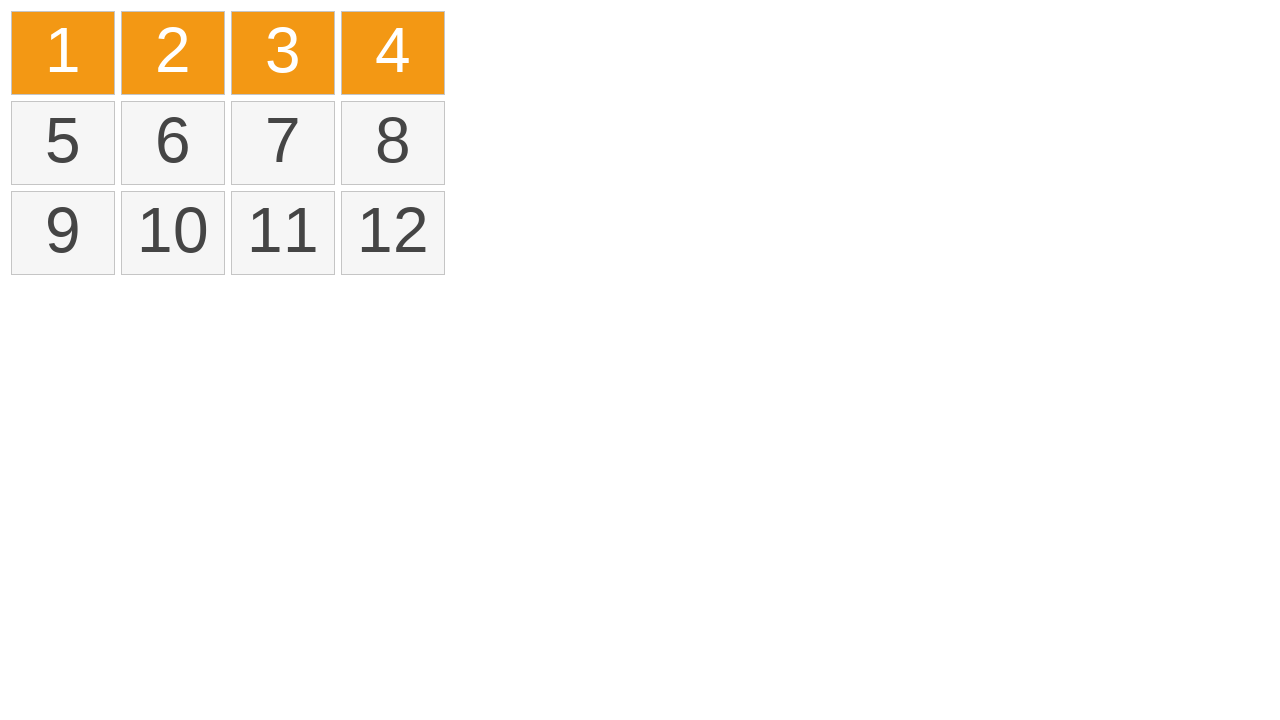

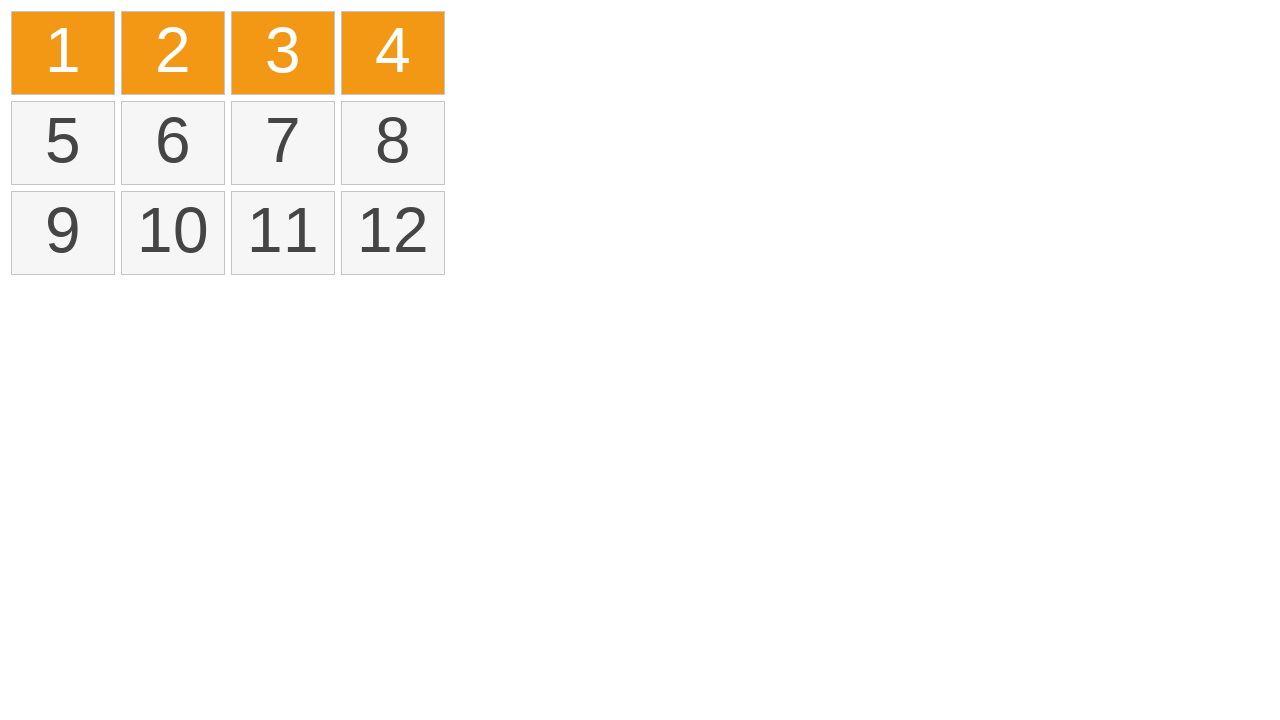